Tests successful form submission by filling email, password, and password confirmation fields, then verifying navigation to business details page

Starting URL: http://qa-test-v1.s3-website-ap-southeast-2.amazonaws.com/

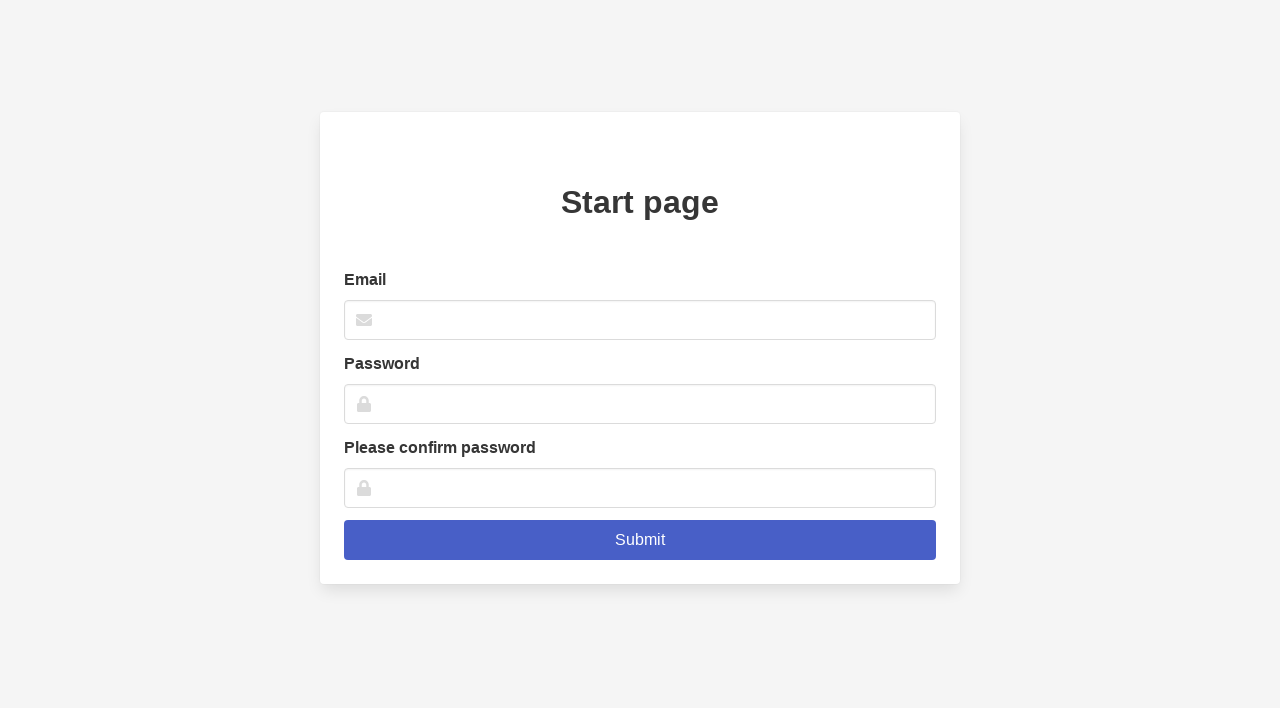

Clicked on email input field at (640, 320) on xpath=//*[@id='root']/div/div/div/div/div/form/div[1]/div/input
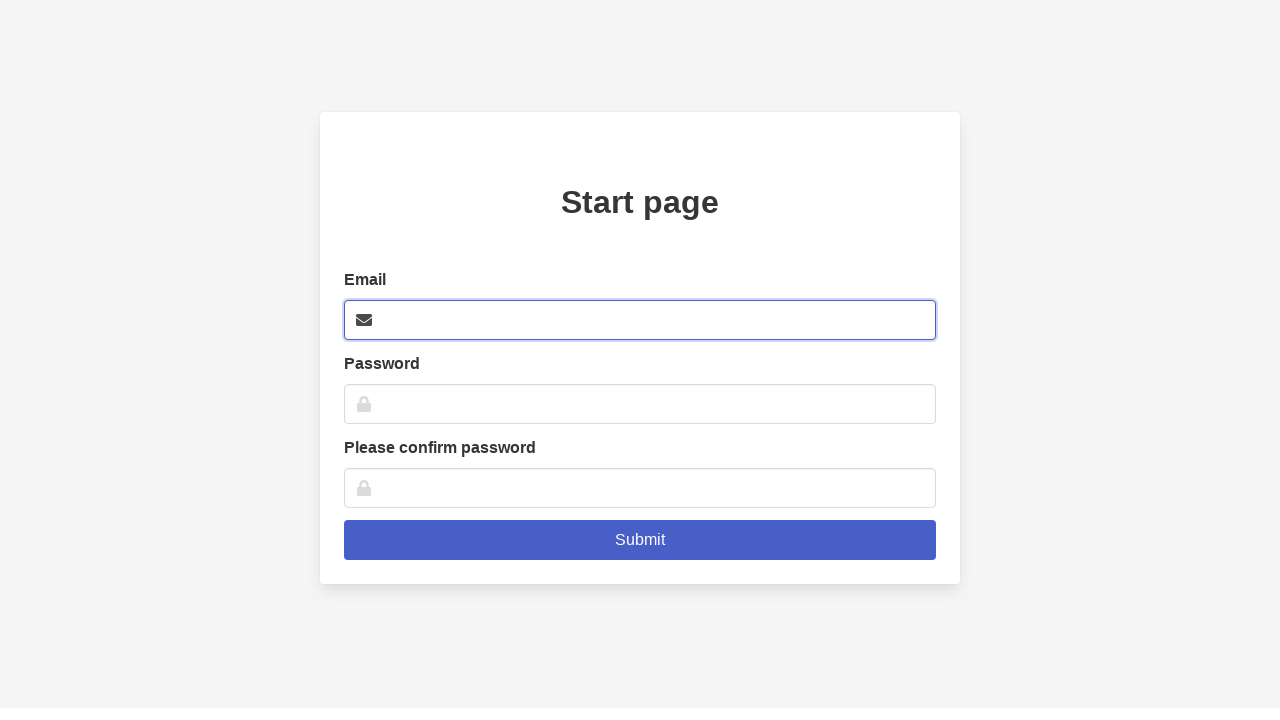

Filled email field with 'testuser123@email.com' on xpath=//*[@id='root']/div/div/div/div/div/form/div[1]/div/input
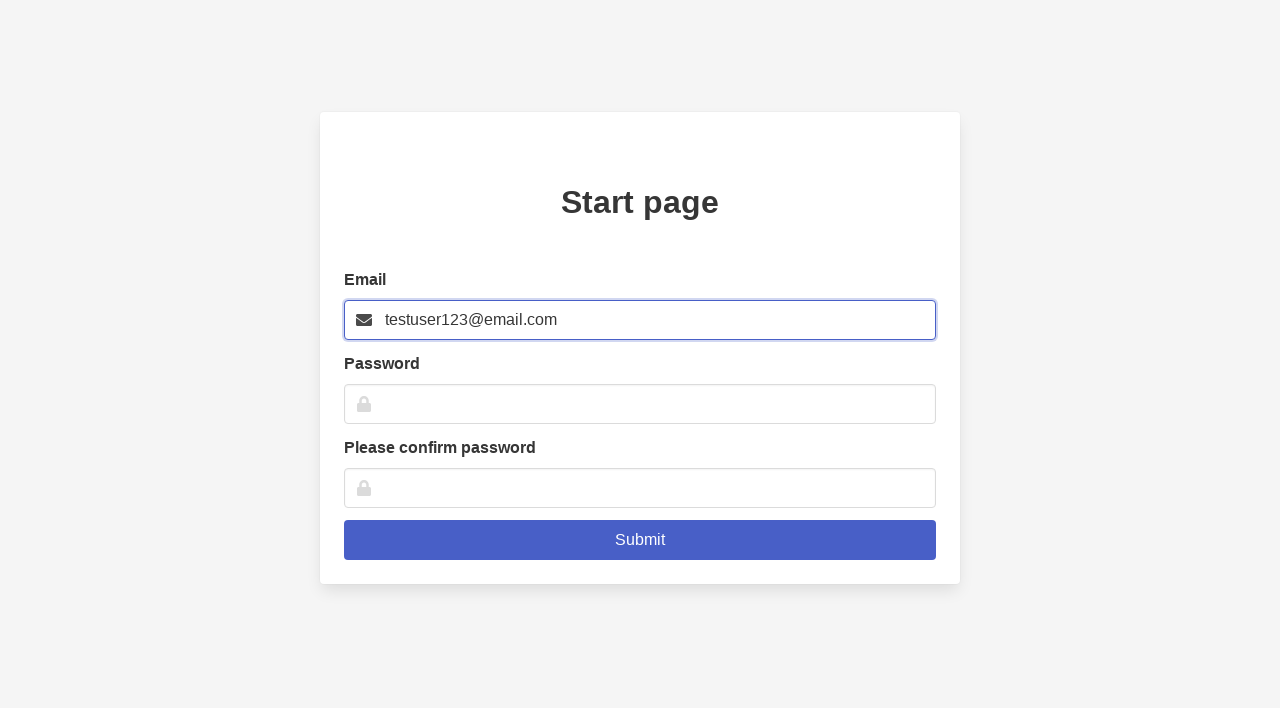

Clicked on password input field at (640, 404) on xpath=//*[@id='root']/div/div/div/div/div/form/div[2]/div/input
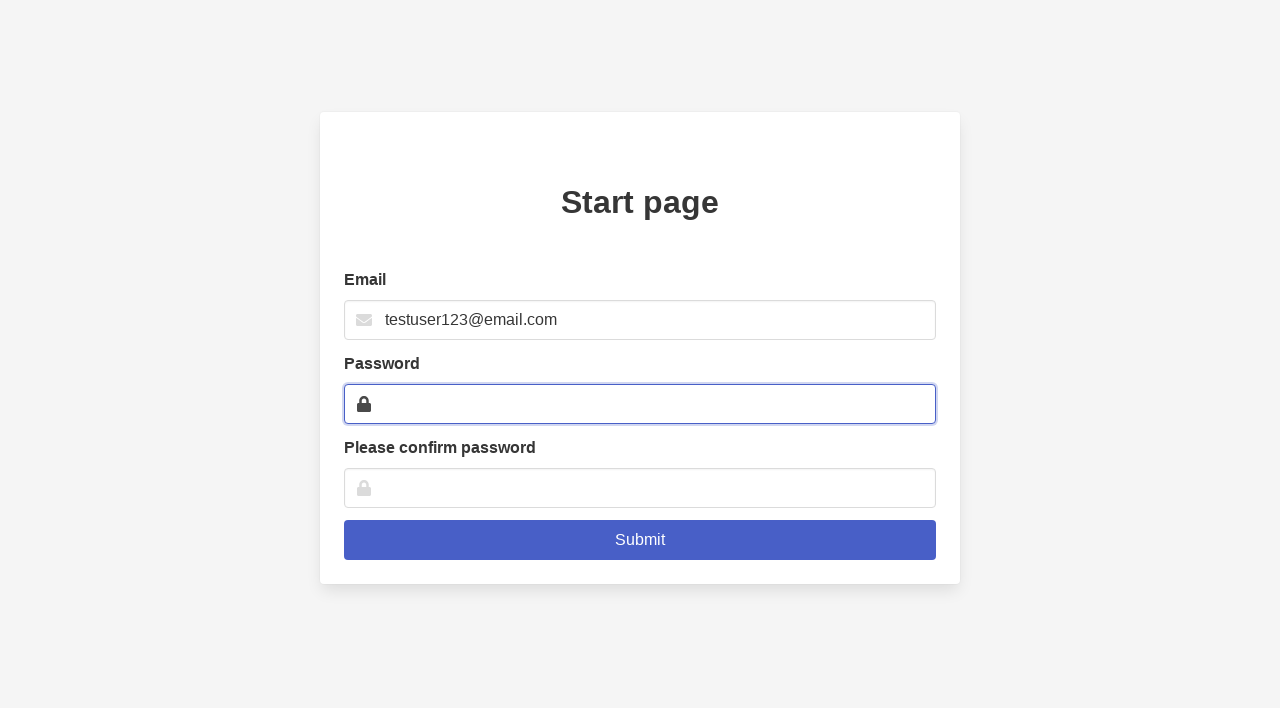

Filled password field with 'TestPass123' on xpath=//*[@id='root']/div/div/div/div/div/form/div[2]/div/input
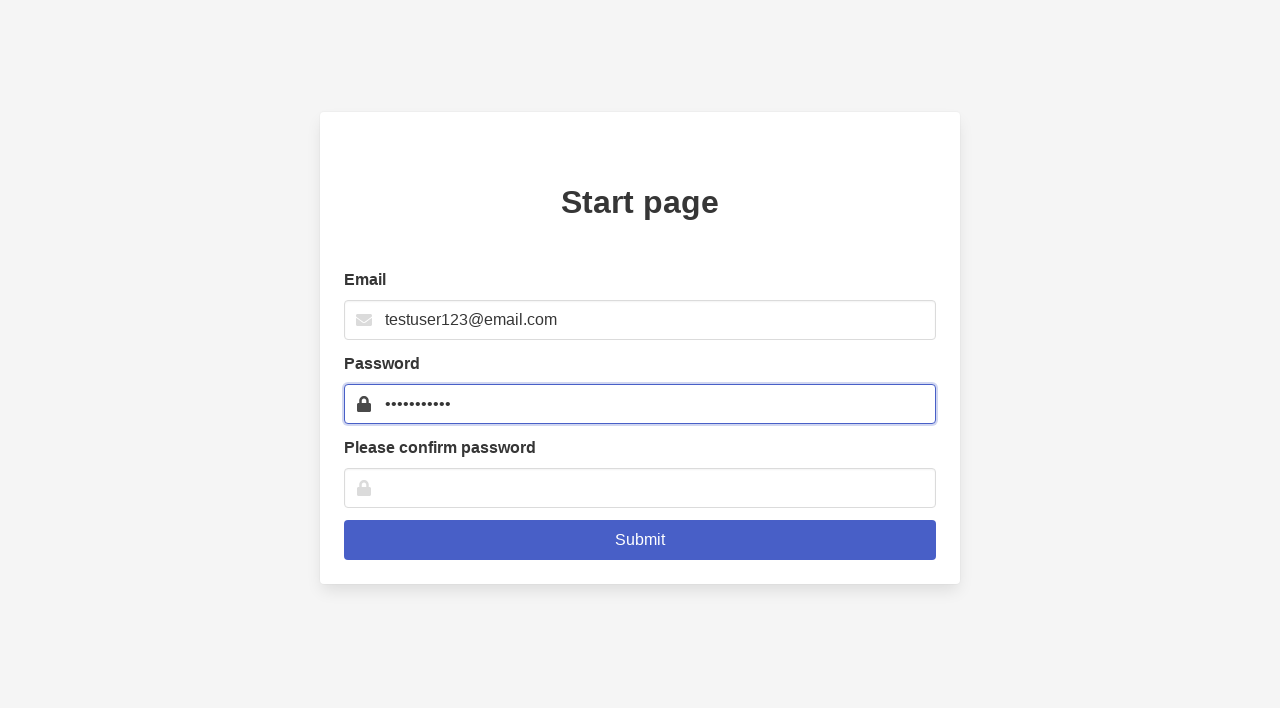

Clicked on password confirmation input field at (640, 488) on xpath=//*[@id='root']/div/div/div/div/div/form/div[3]/div/input
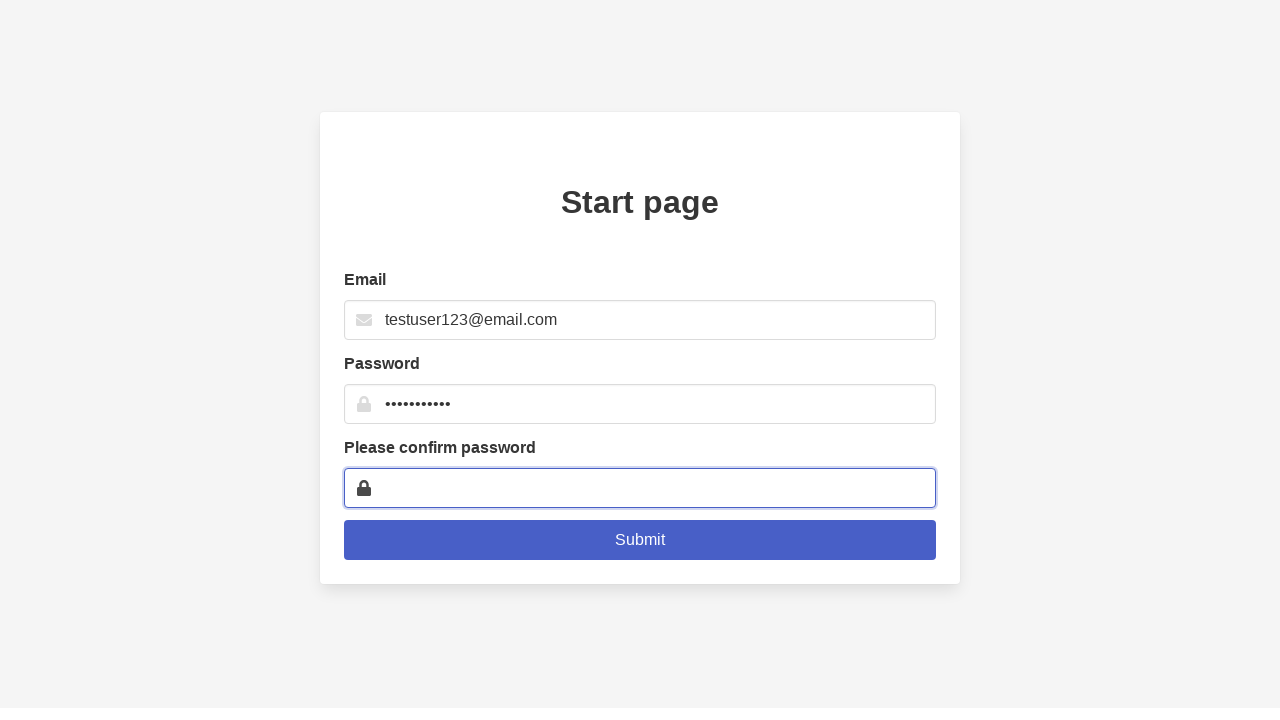

Filled password confirmation field with 'TestPass123' on xpath=//*[@id='root']/div/div/div/div/div/form/div[3]/div/input
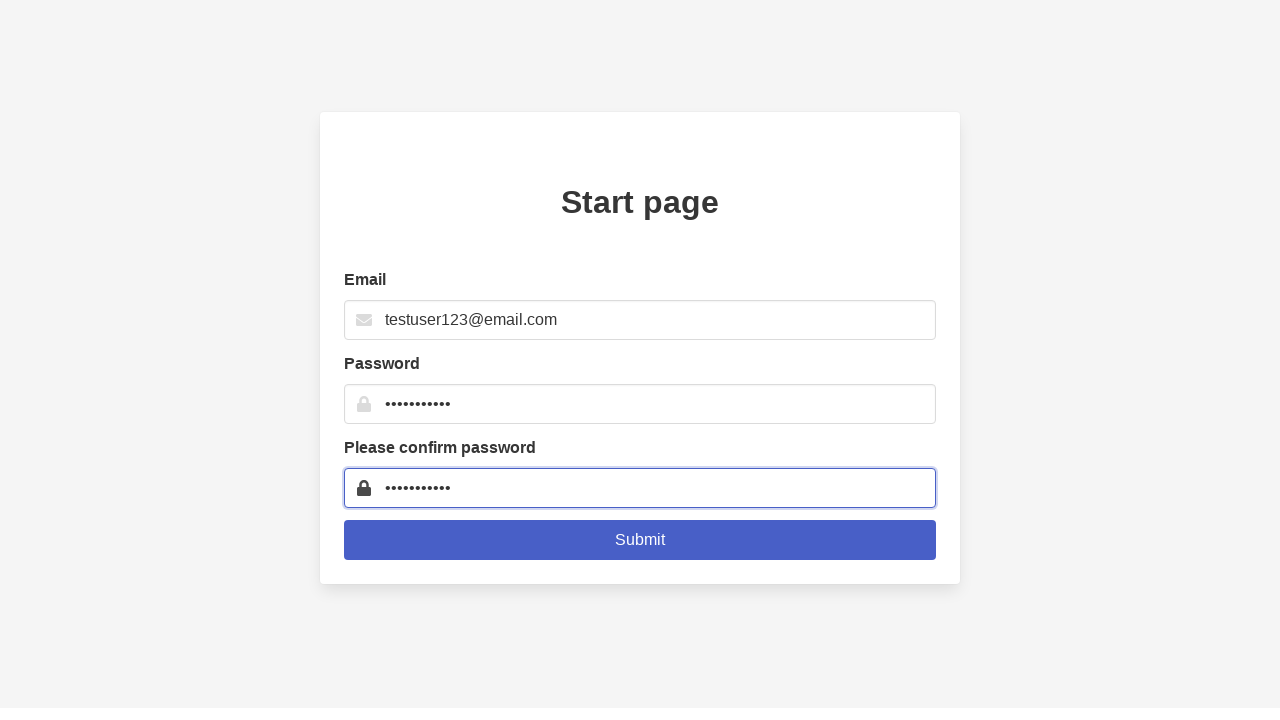

Clicked submit button to submit registration form at (640, 540) on .is-link
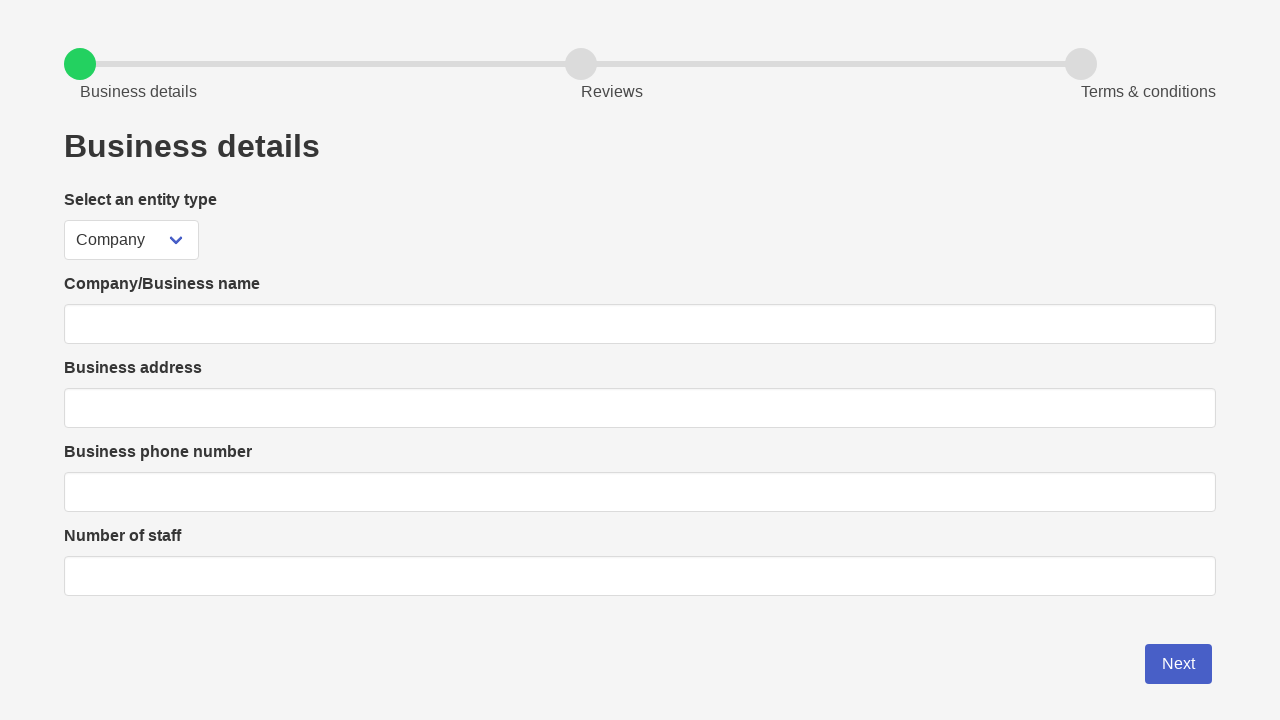

Successfully navigated to business details page
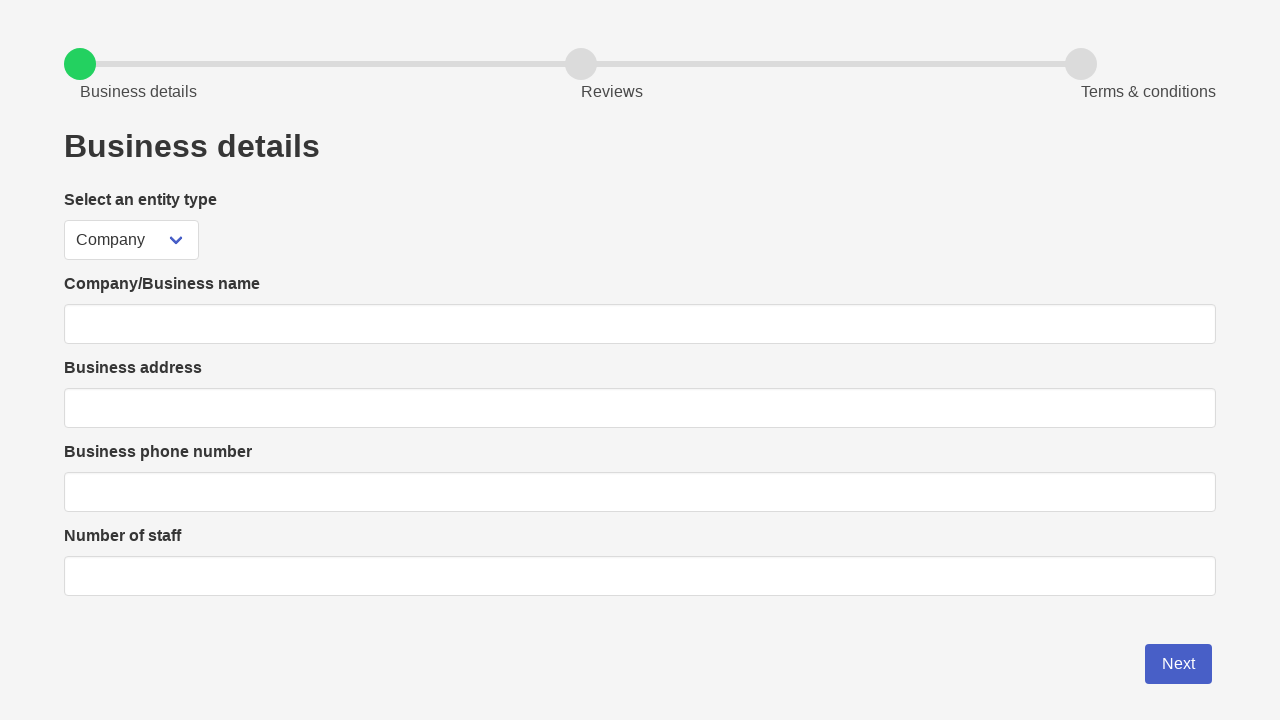

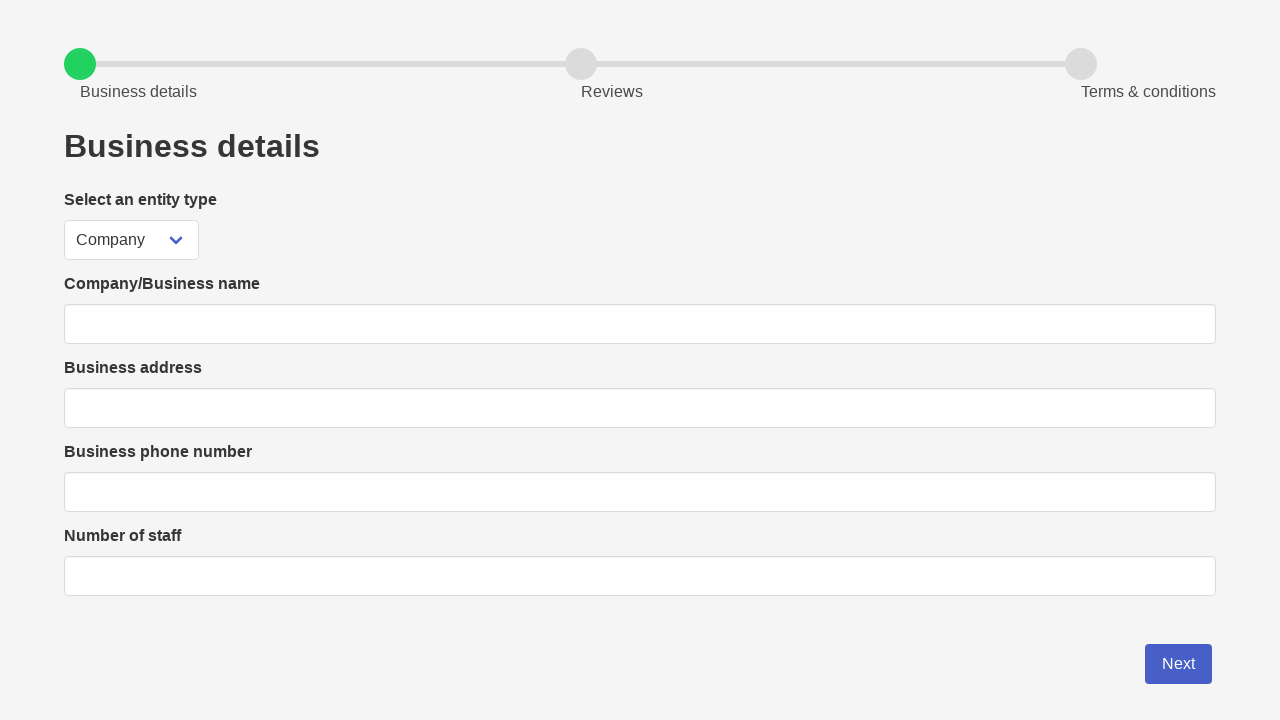